Tests the Add/Remove Elements page by clicking the Add Element button 5 times and verifying 5 elements are created

Starting URL: https://the-internet.herokuapp.com/

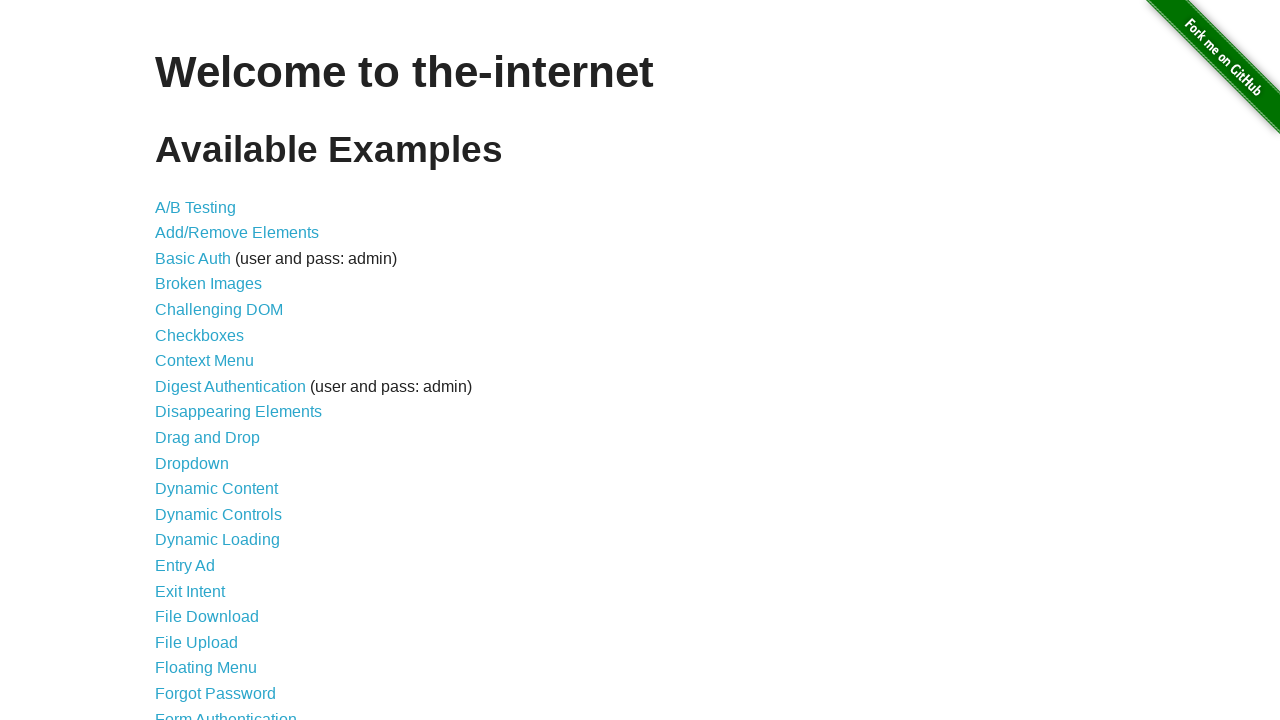

Clicked on Add/Remove Elements link at (237, 233) on xpath=//html/body/div[2]/div/ul/li[2]/a
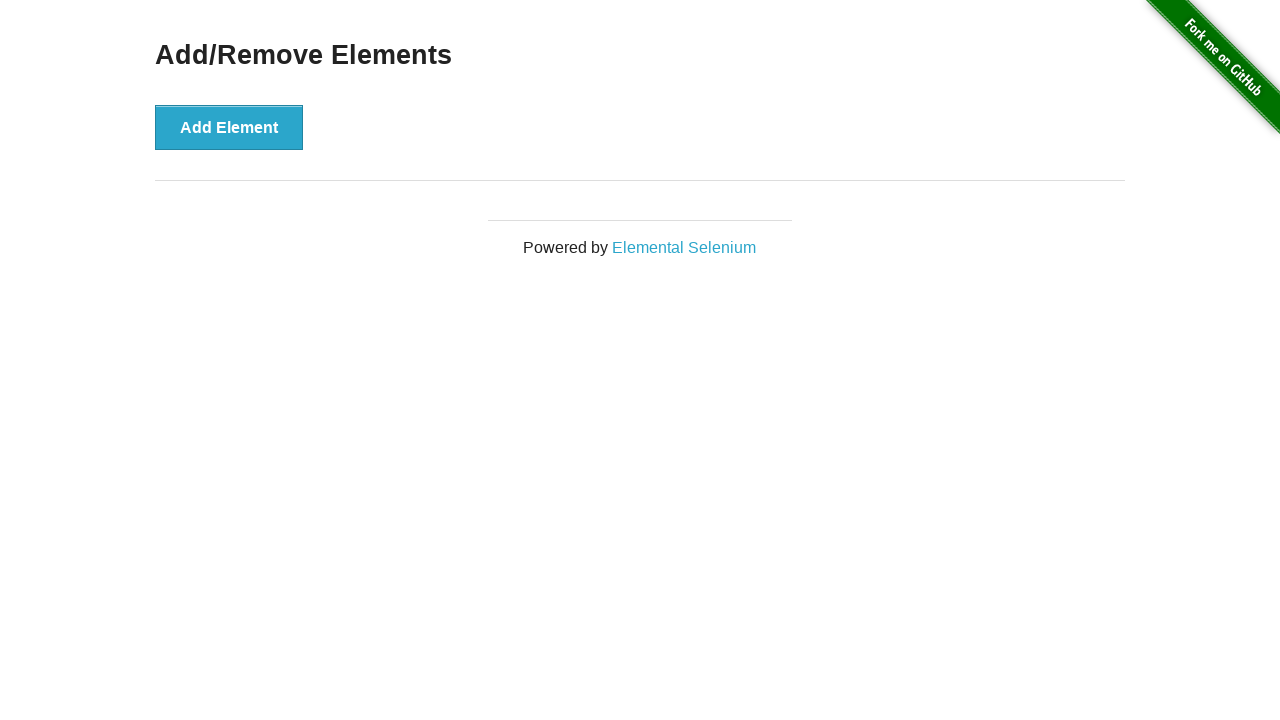

Add Element button is visible
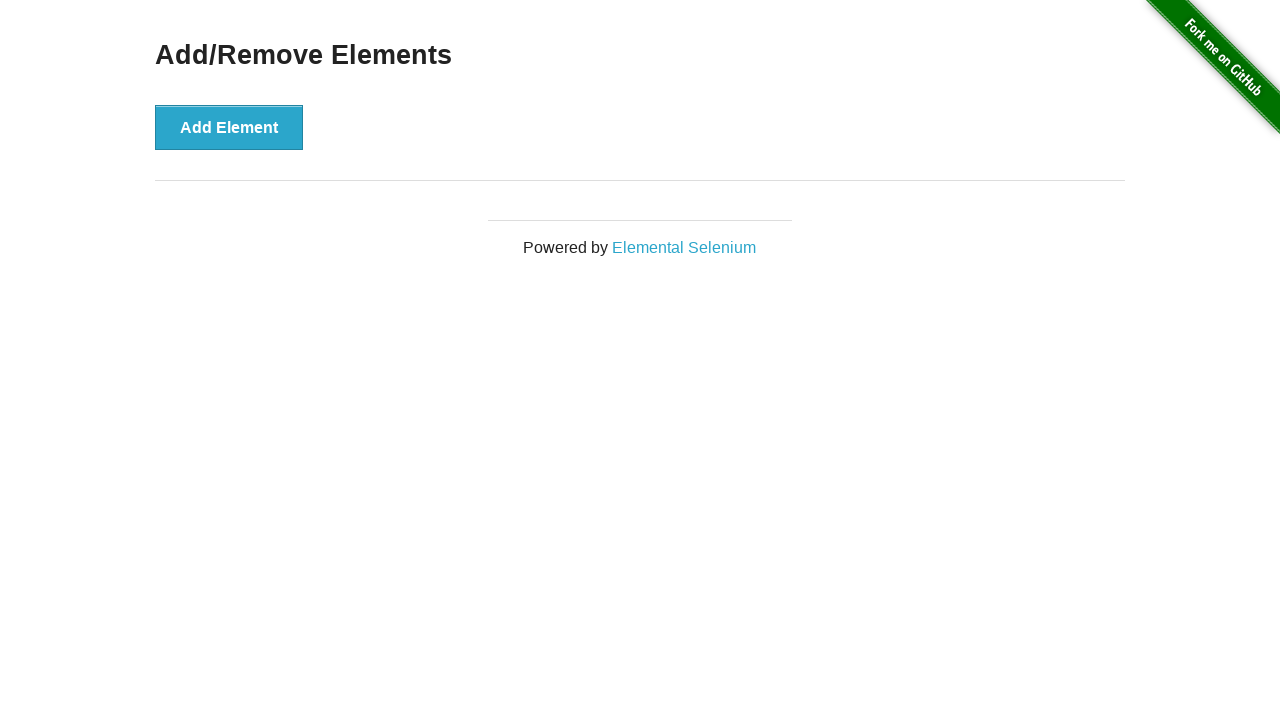

Clicked Add Element button (iteration 1) at (229, 127) on xpath=//html/body/div[2]/div/div/button
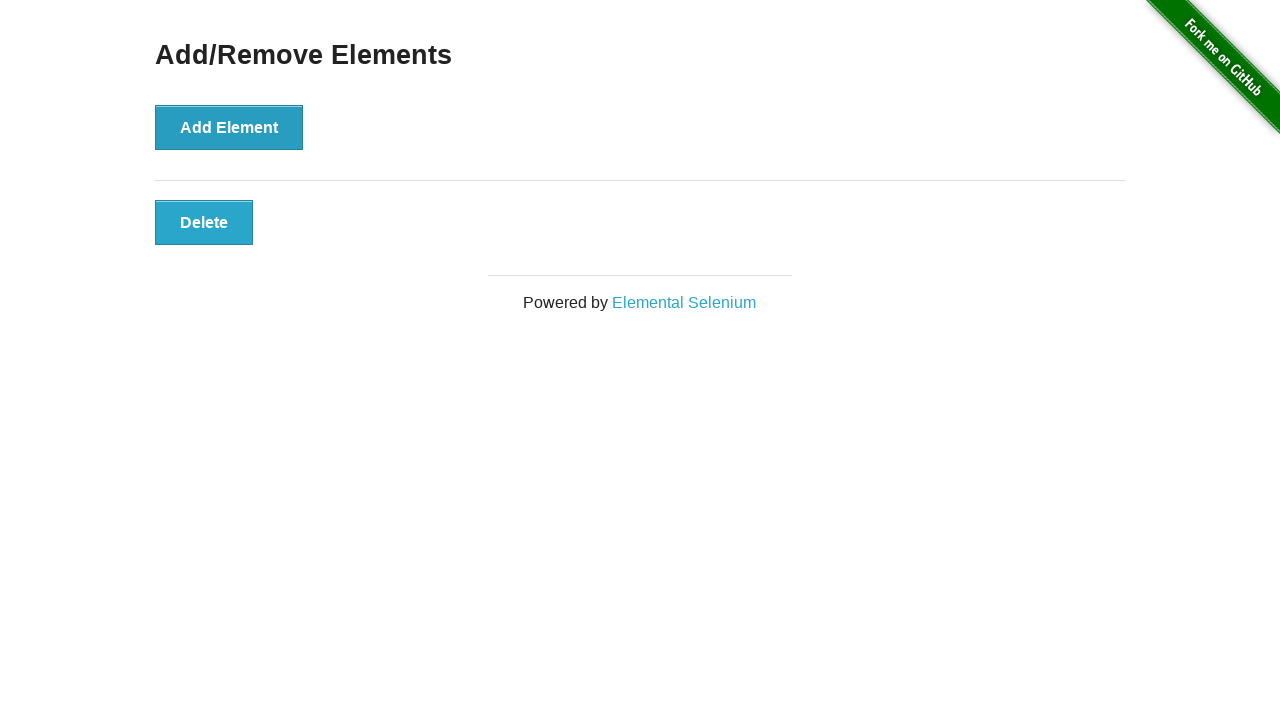

Clicked Add Element button (iteration 2) at (229, 127) on xpath=//html/body/div[2]/div/div/button
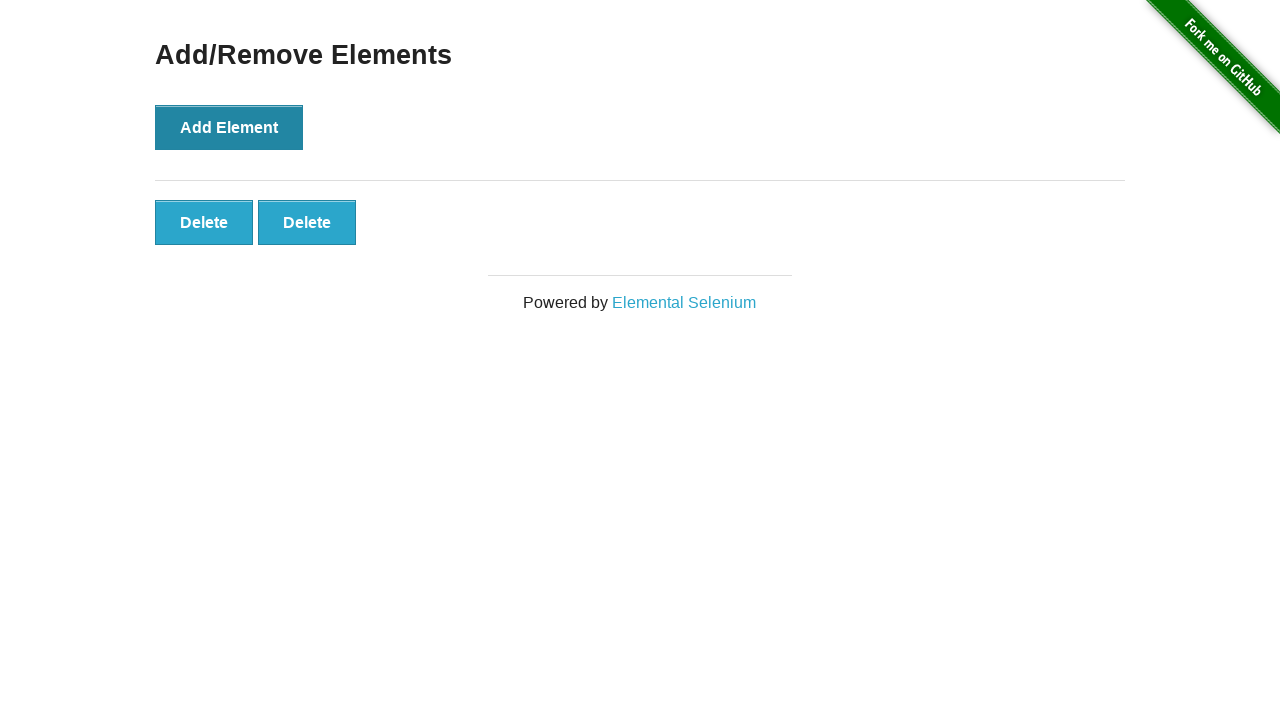

Clicked Add Element button (iteration 3) at (229, 127) on xpath=//html/body/div[2]/div/div/button
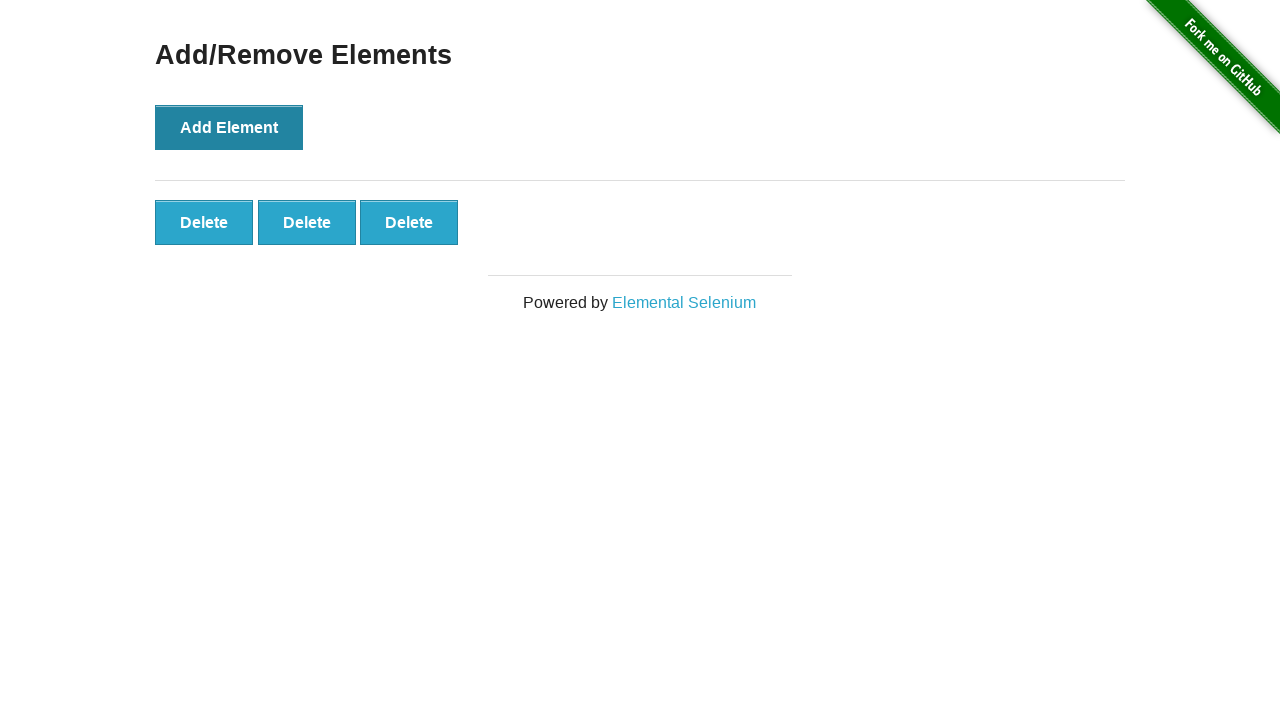

Clicked Add Element button (iteration 4) at (229, 127) on xpath=//html/body/div[2]/div/div/button
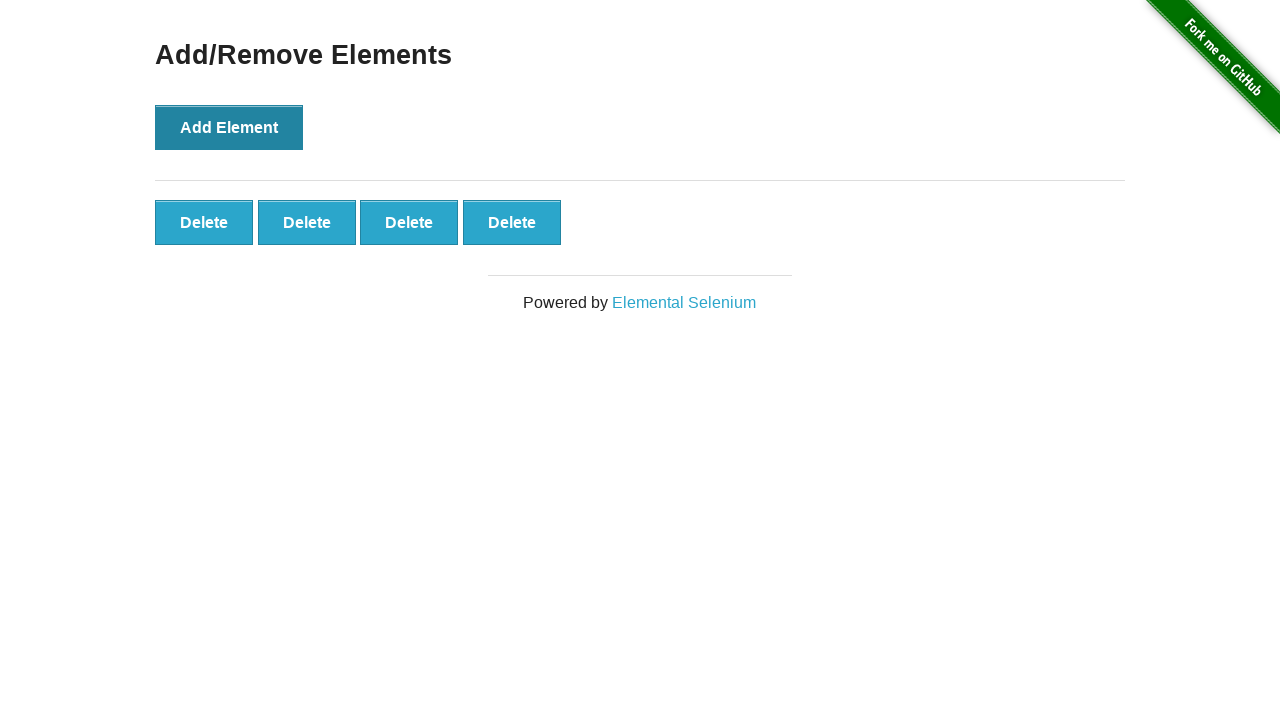

Clicked Add Element button (iteration 5) at (229, 127) on xpath=//html/body/div[2]/div/div/button
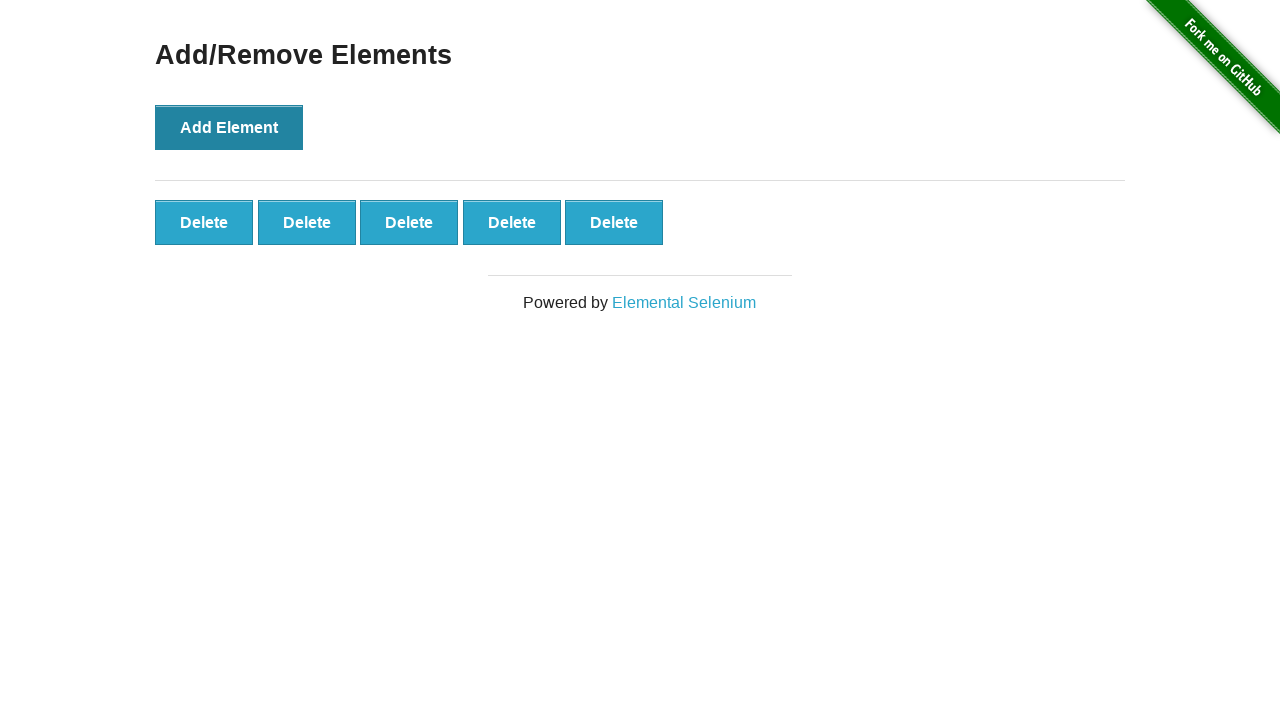

Delete buttons loaded
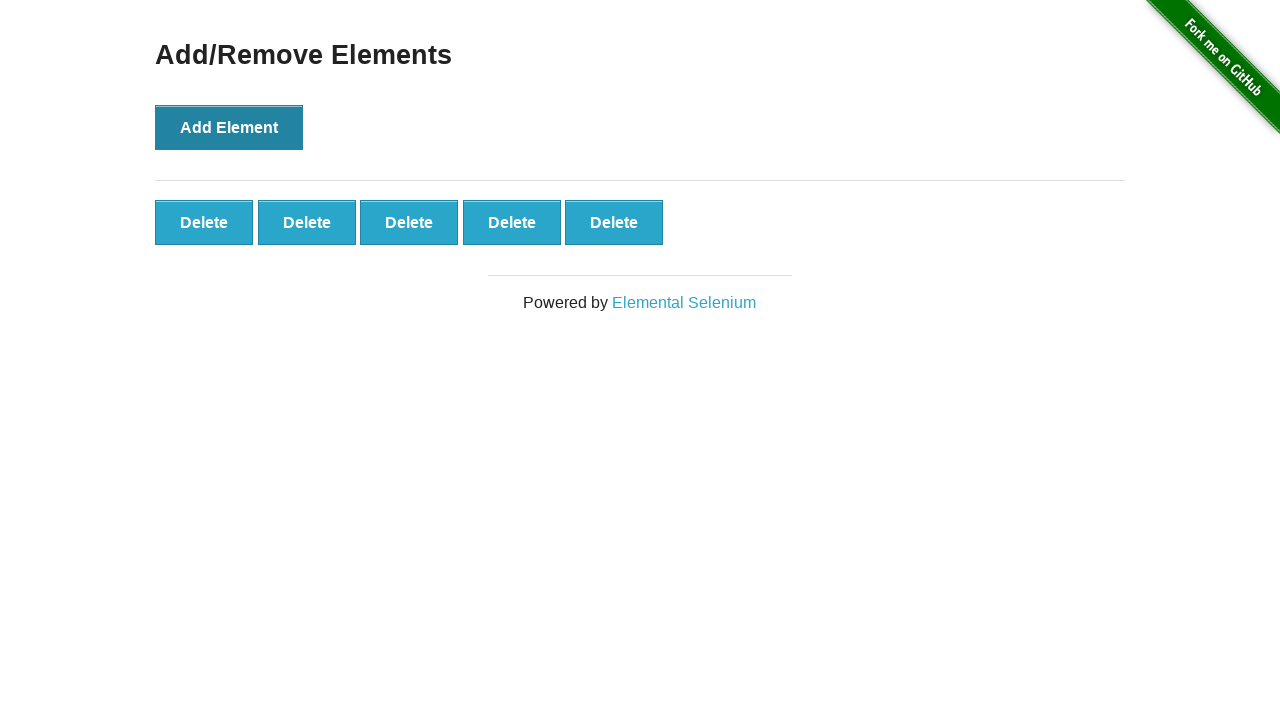

Located all delete buttons
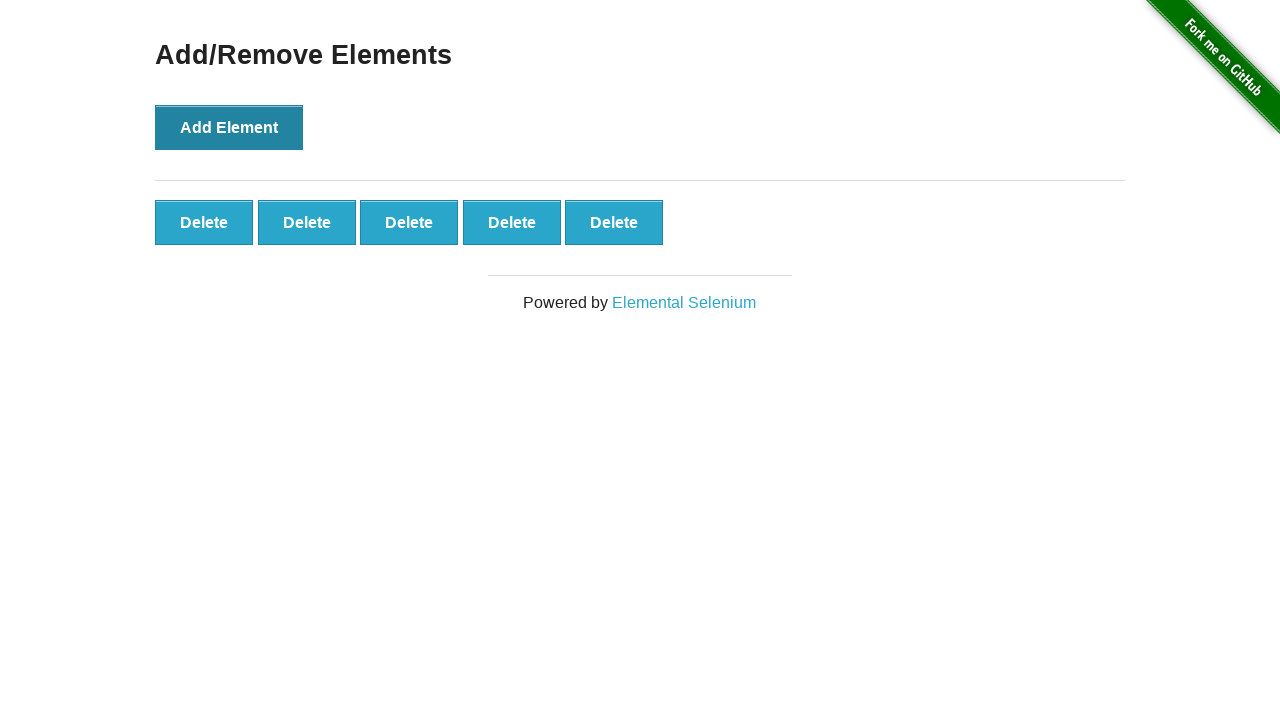

Verified that 5 delete buttons are present
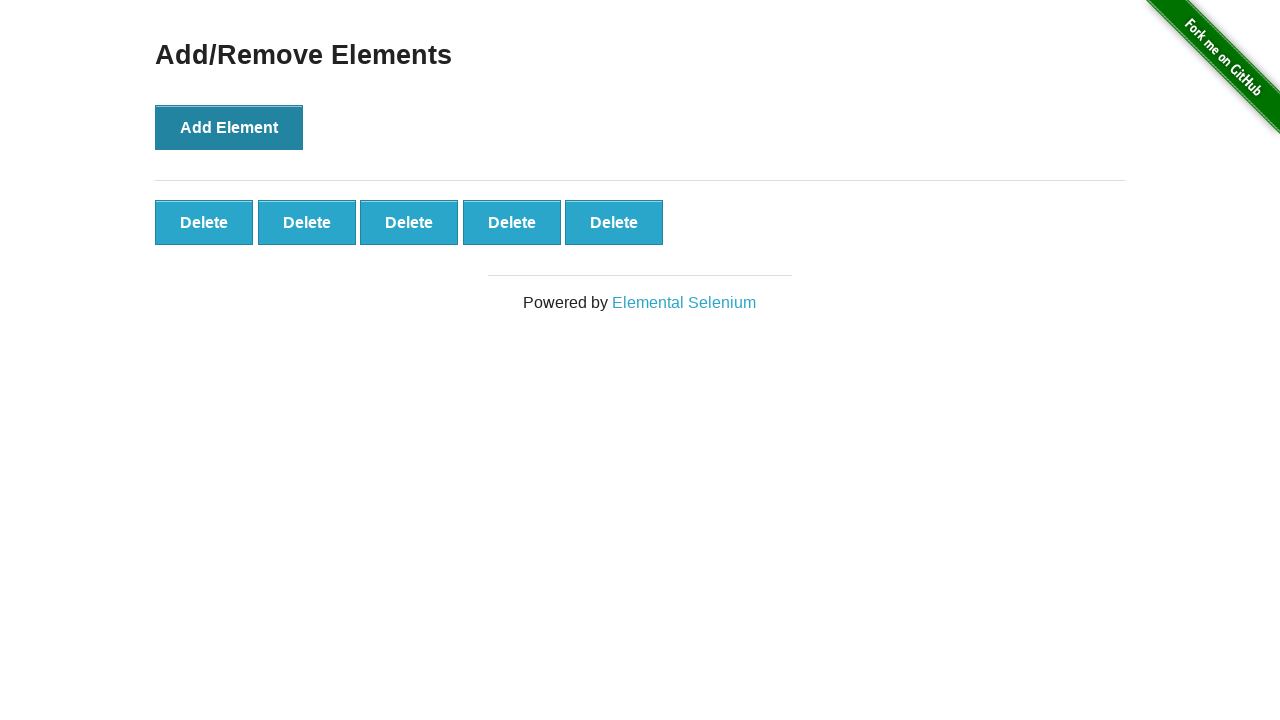

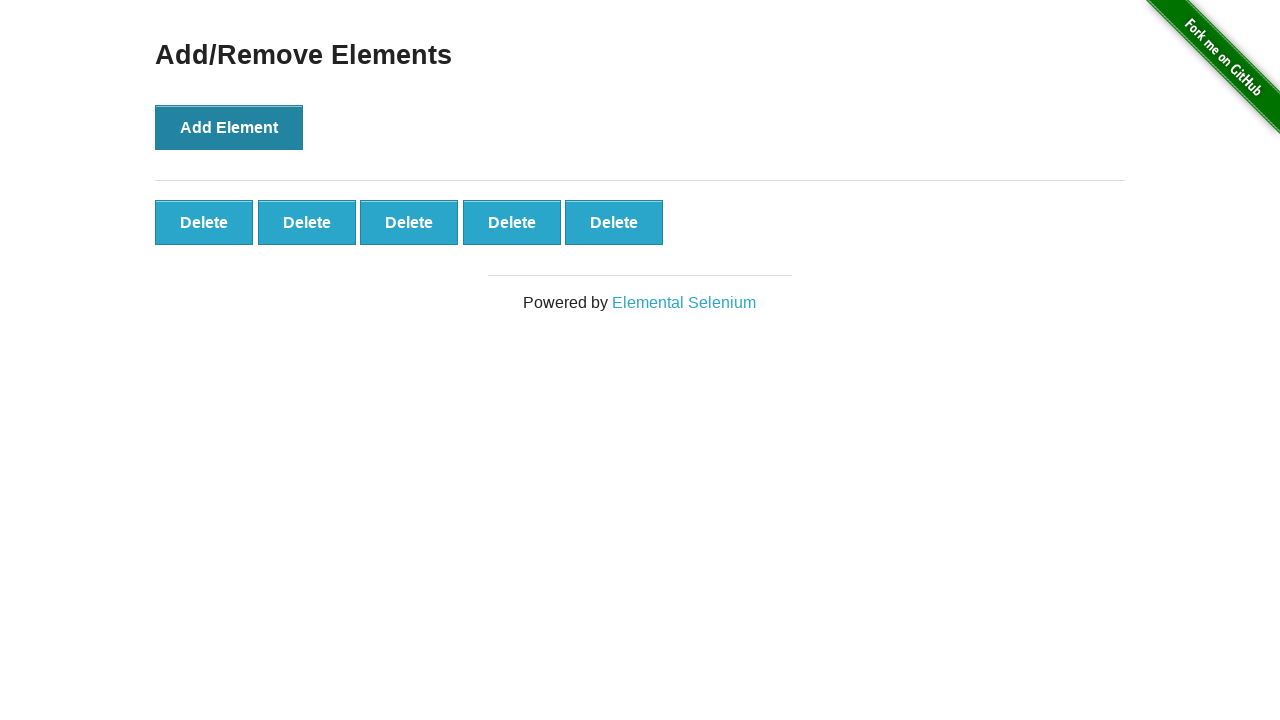